Tests multi-selection functionality in a pick list by scrolling to the element and selecting multiple items using Ctrl+click

Starting URL: https://www.leafground.com/list.xhtml

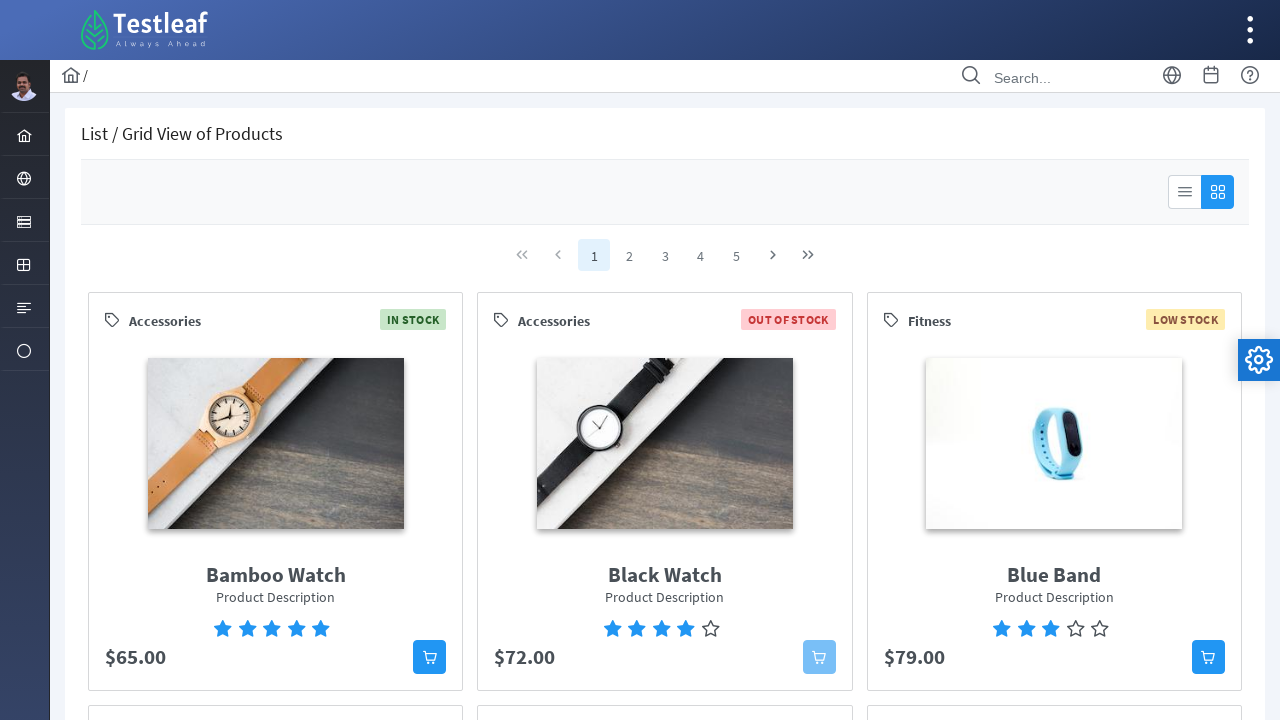

Located pick list header element
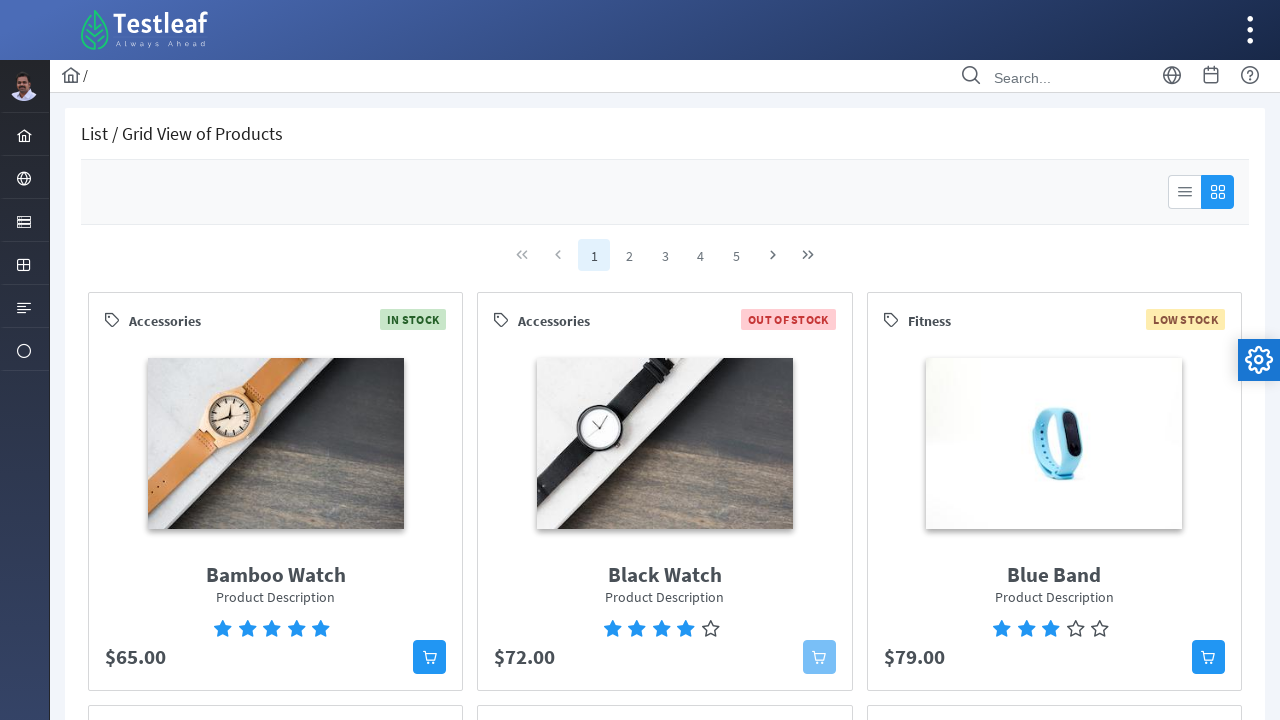

Scrolled to pick list section
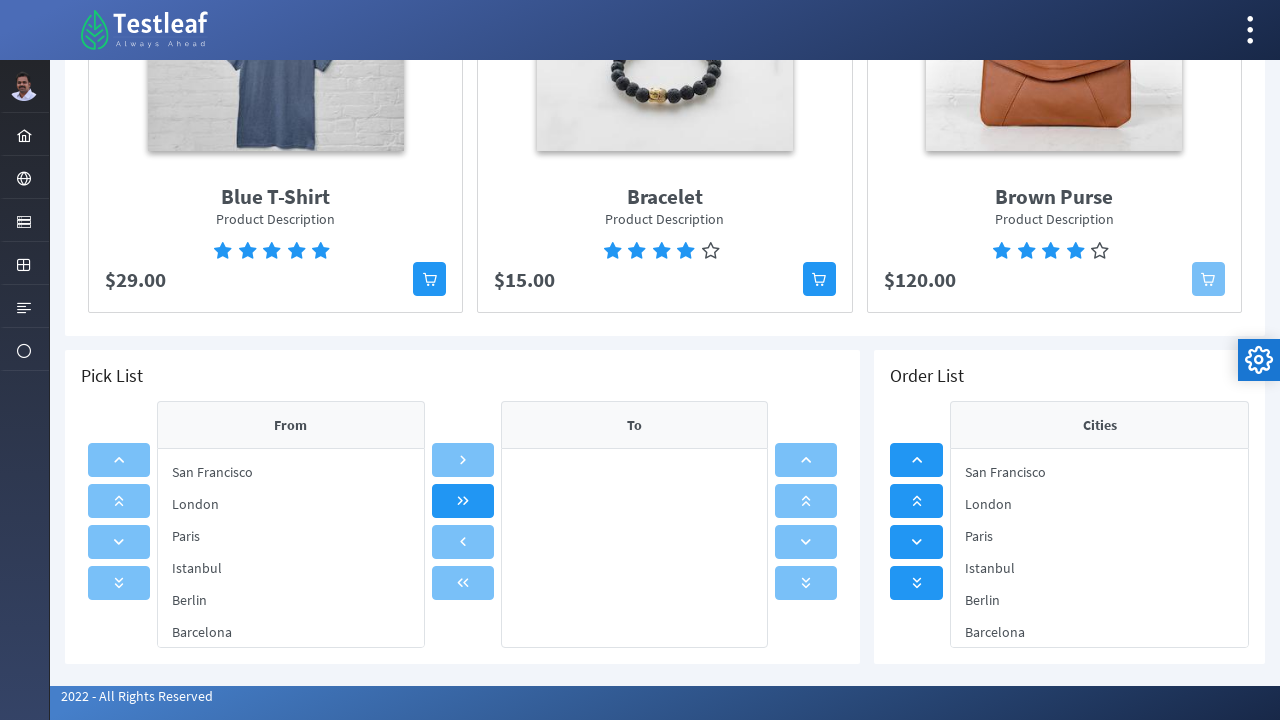

Located all selectable items in pick list
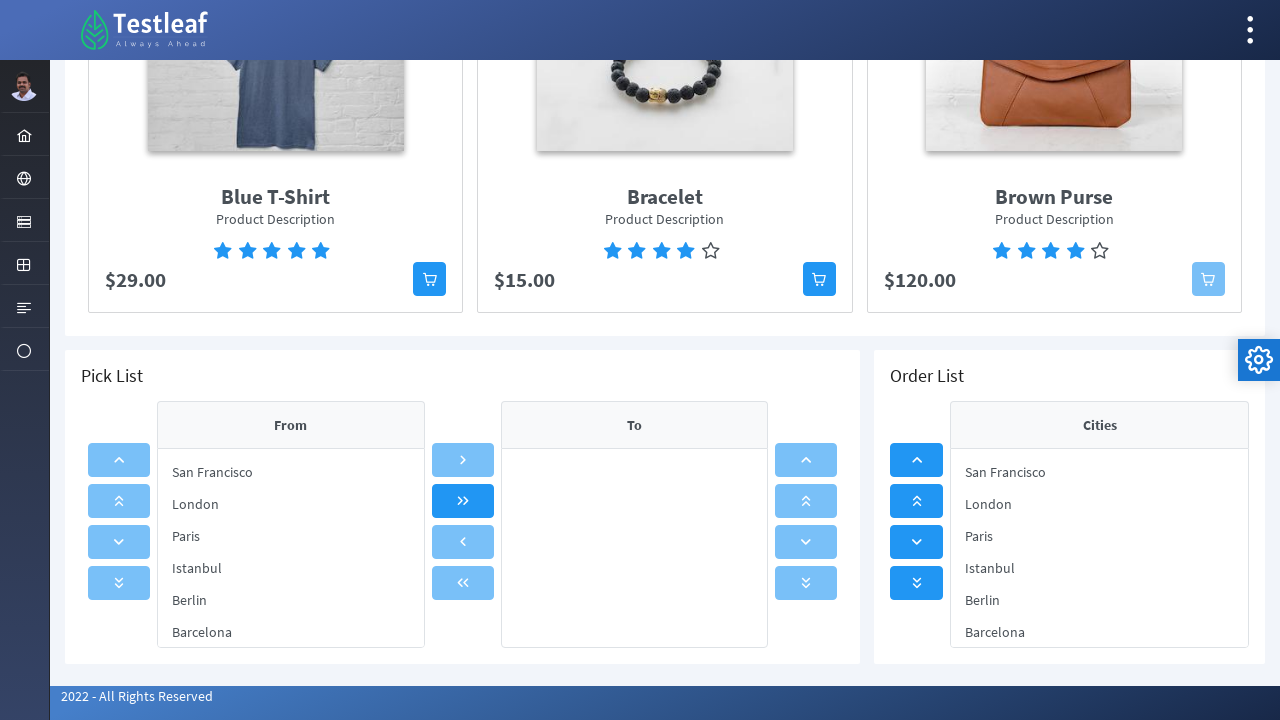

Pressed Control key down for multi-selection
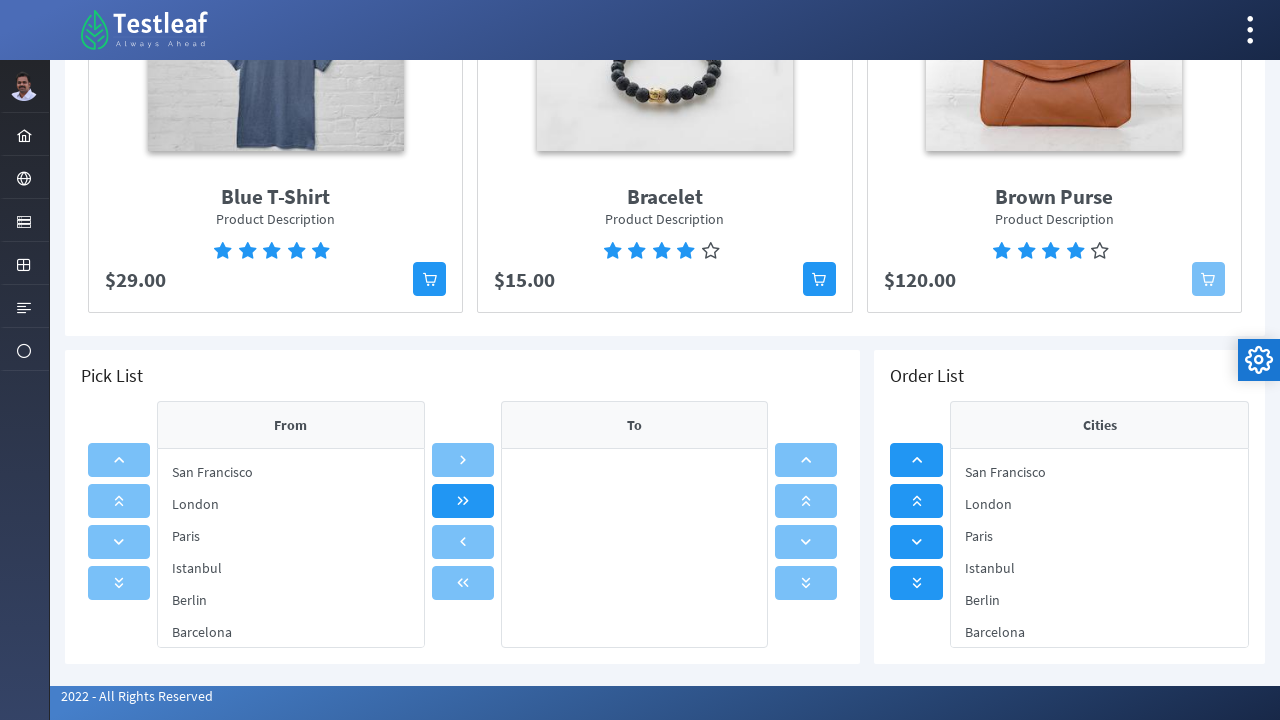

Selected first item with Ctrl+click at (291, 472) on xpath=//*[@id='pickList']/div[2]/ul/li >> nth=0
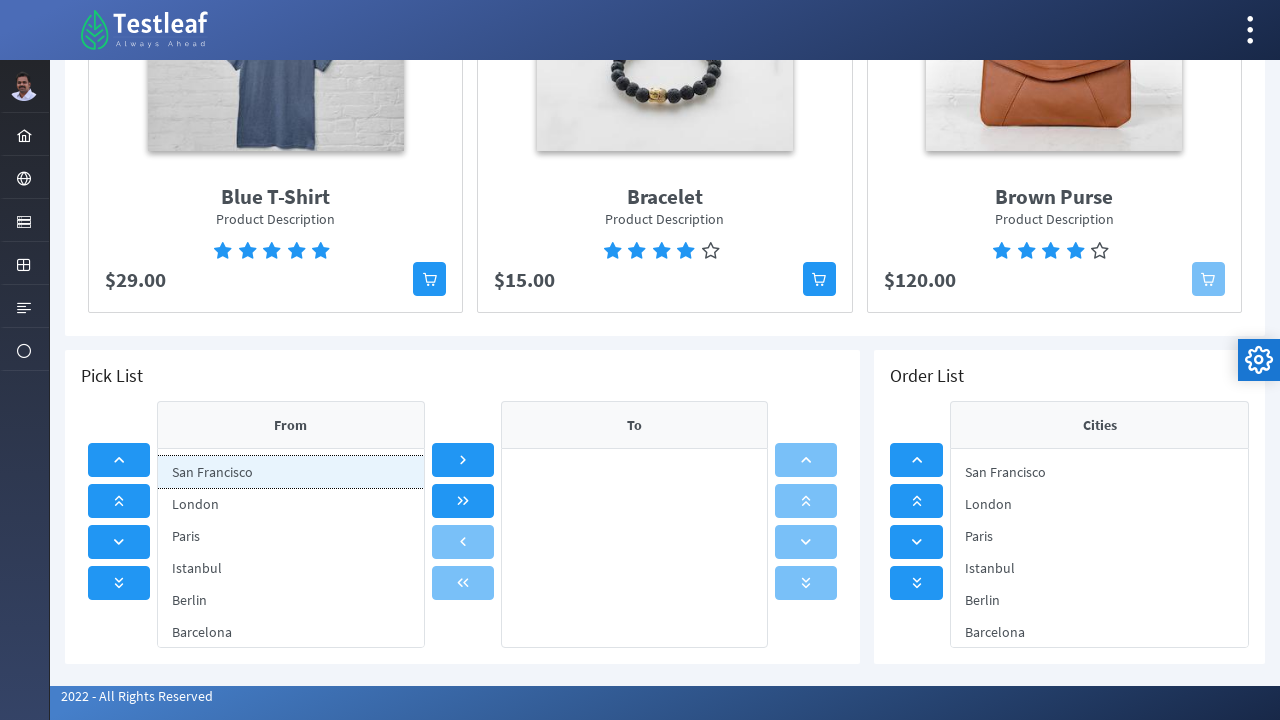

Selected second item with Ctrl+click at (291, 504) on xpath=//*[@id='pickList']/div[2]/ul/li >> nth=1
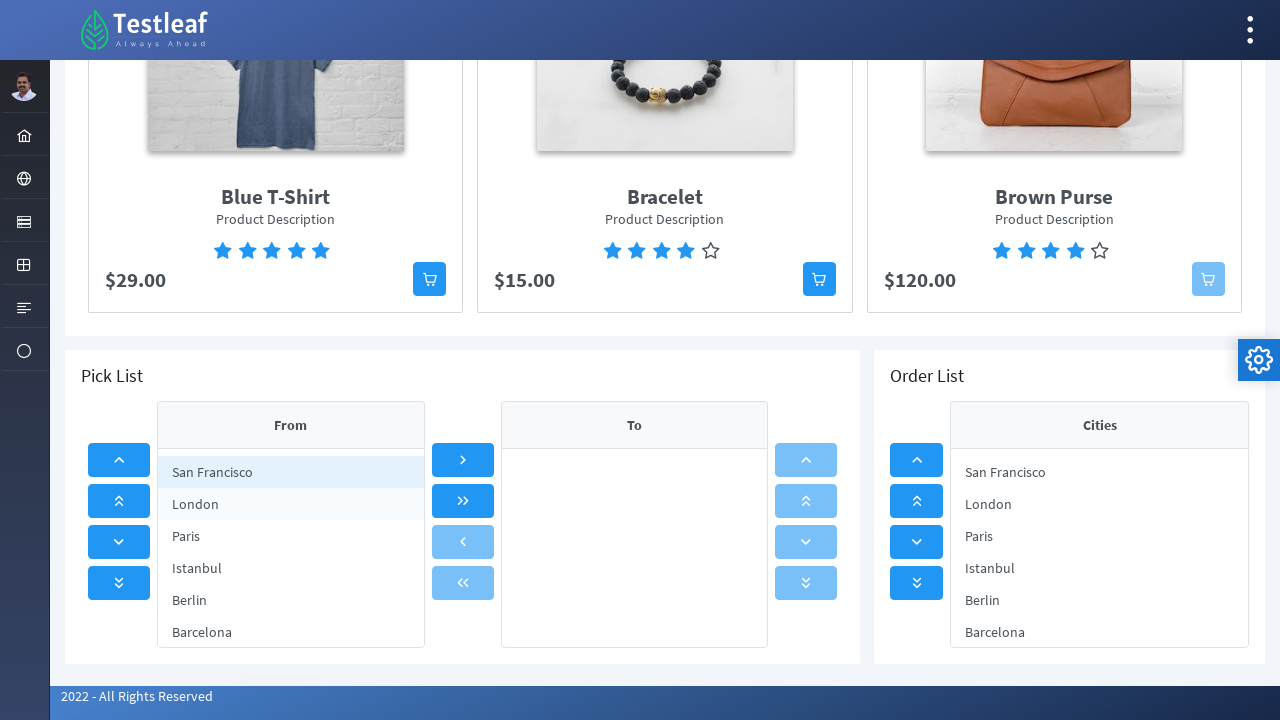

Selected third item with Ctrl+click at (291, 536) on xpath=//*[@id='pickList']/div[2]/ul/li >> nth=2
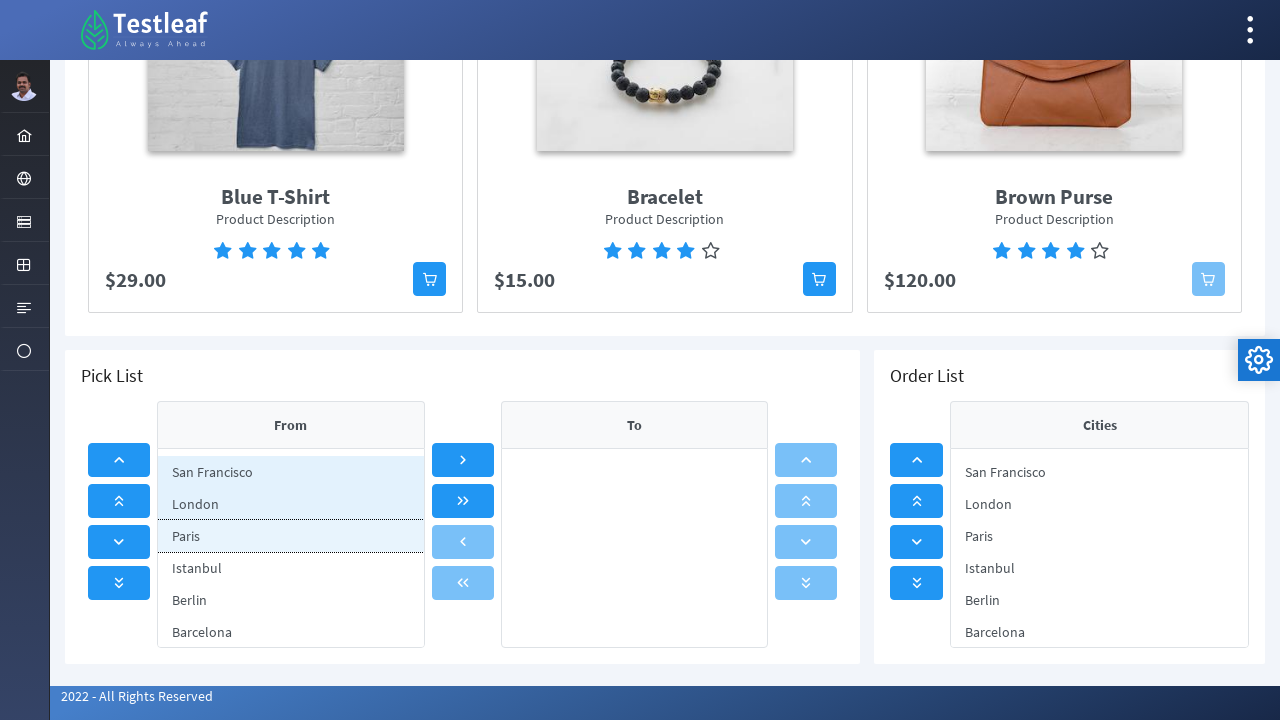

Released Control key to complete multi-selection
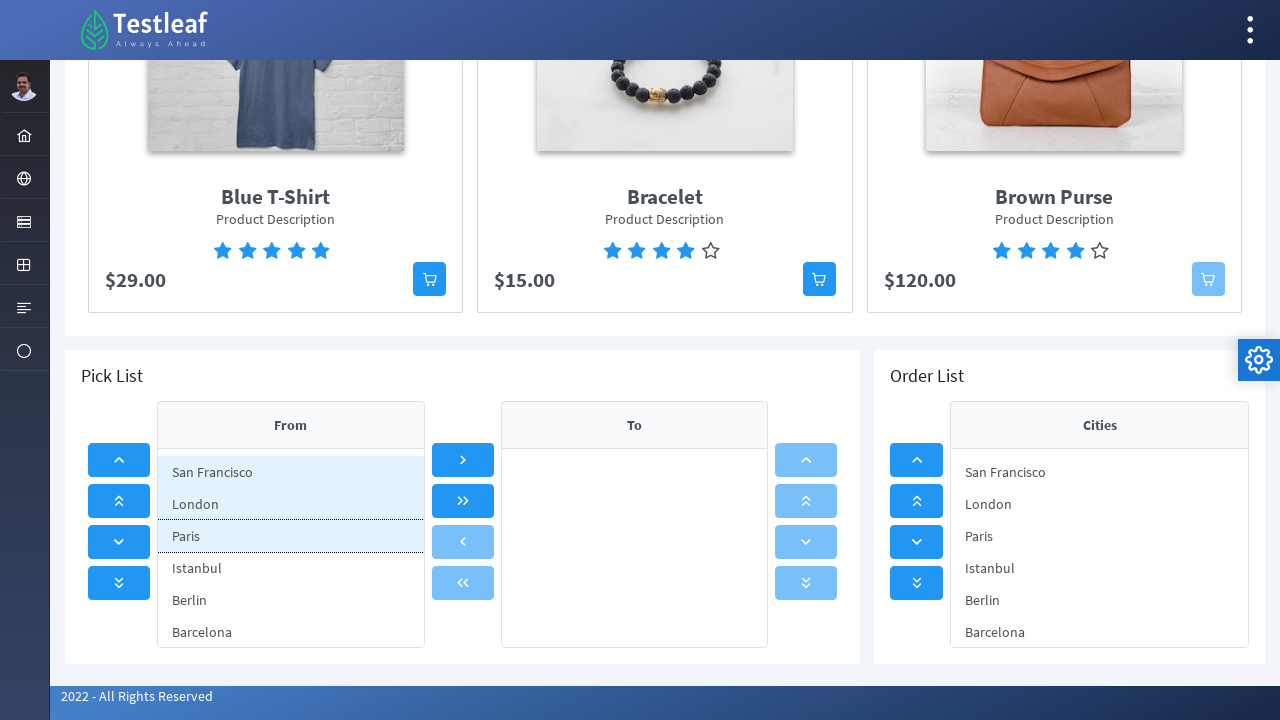

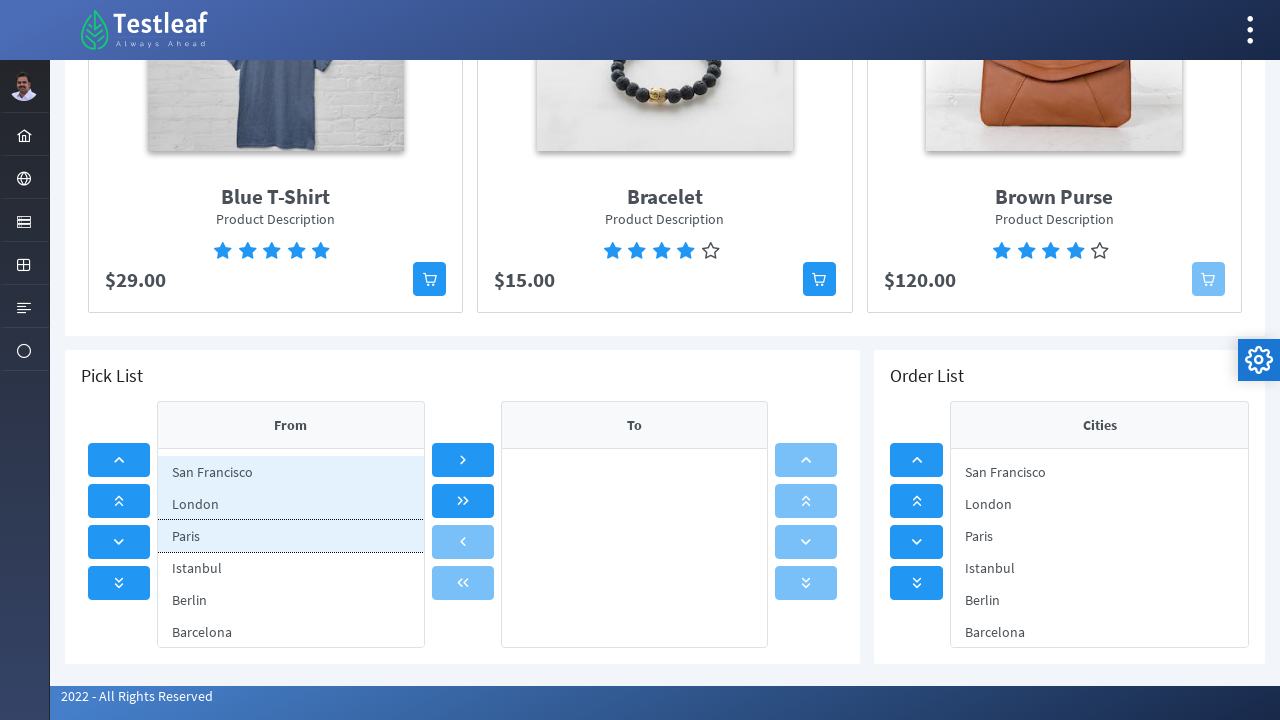